Adds two numbers displayed on the page and selects their sum from a dropdown menu

Starting URL: https://suninjuly.github.io/selects1.html

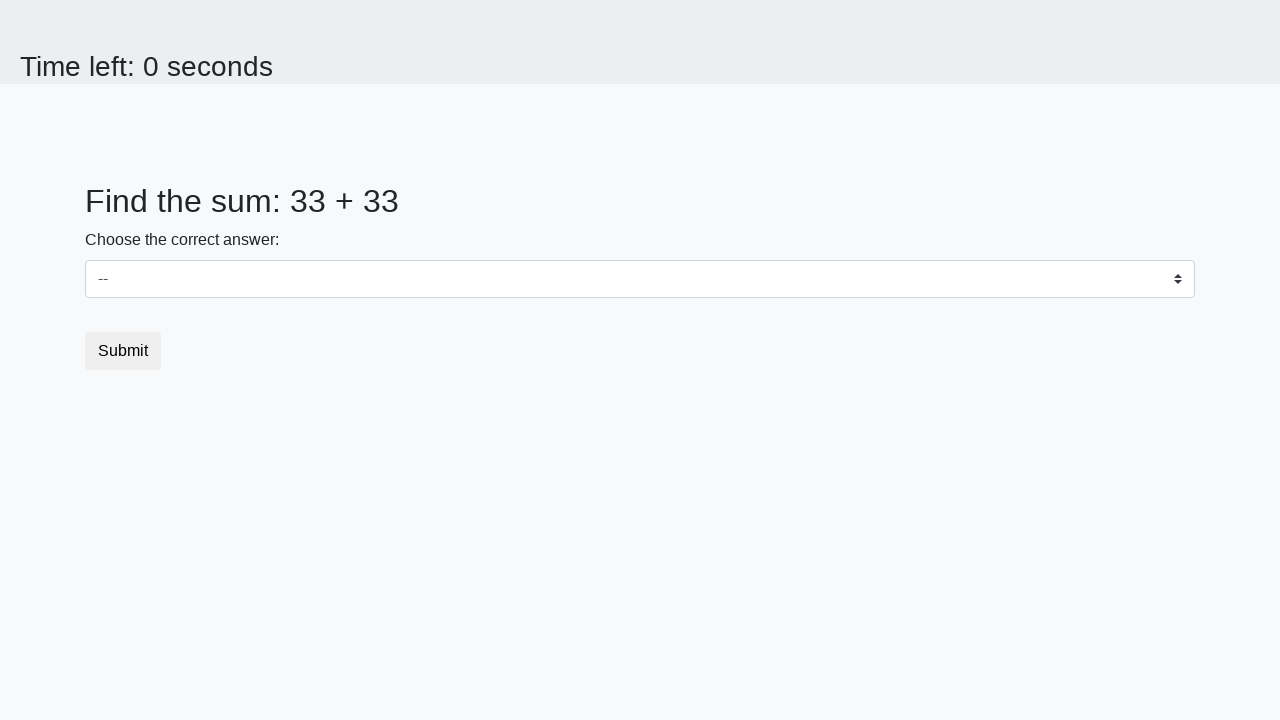

Retrieved first number from #num1 element
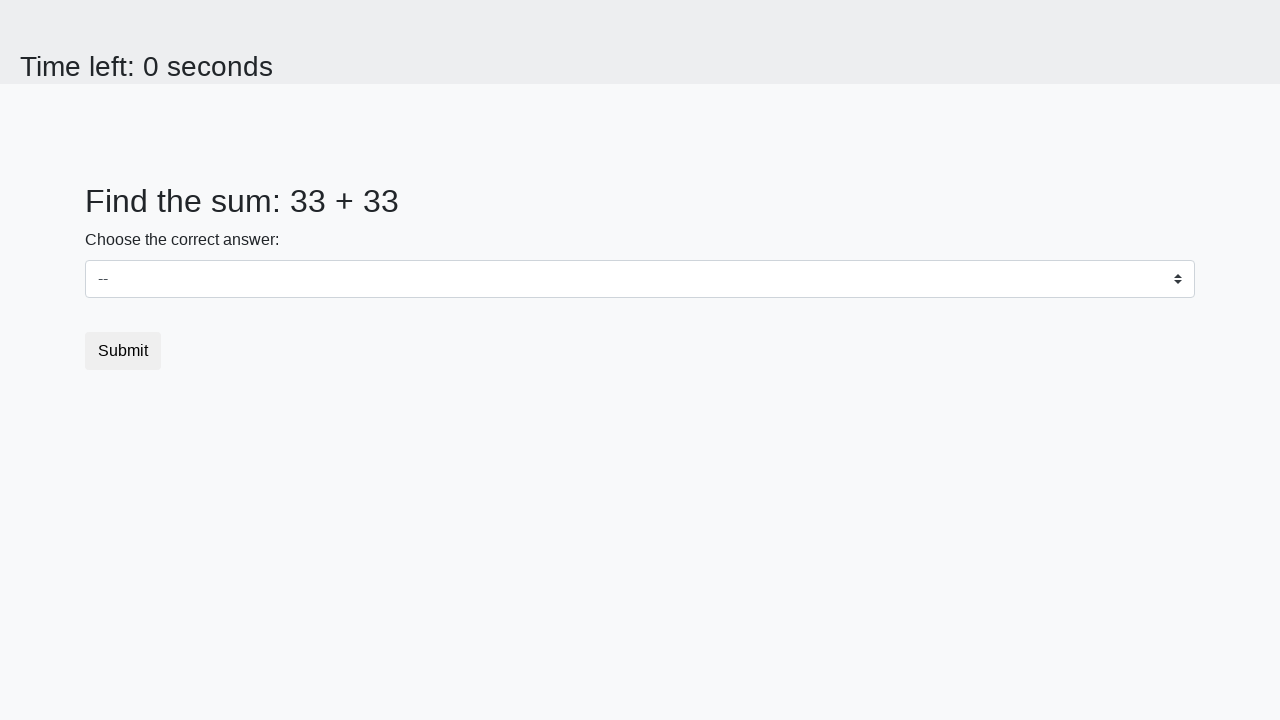

Retrieved second number from #num2 element
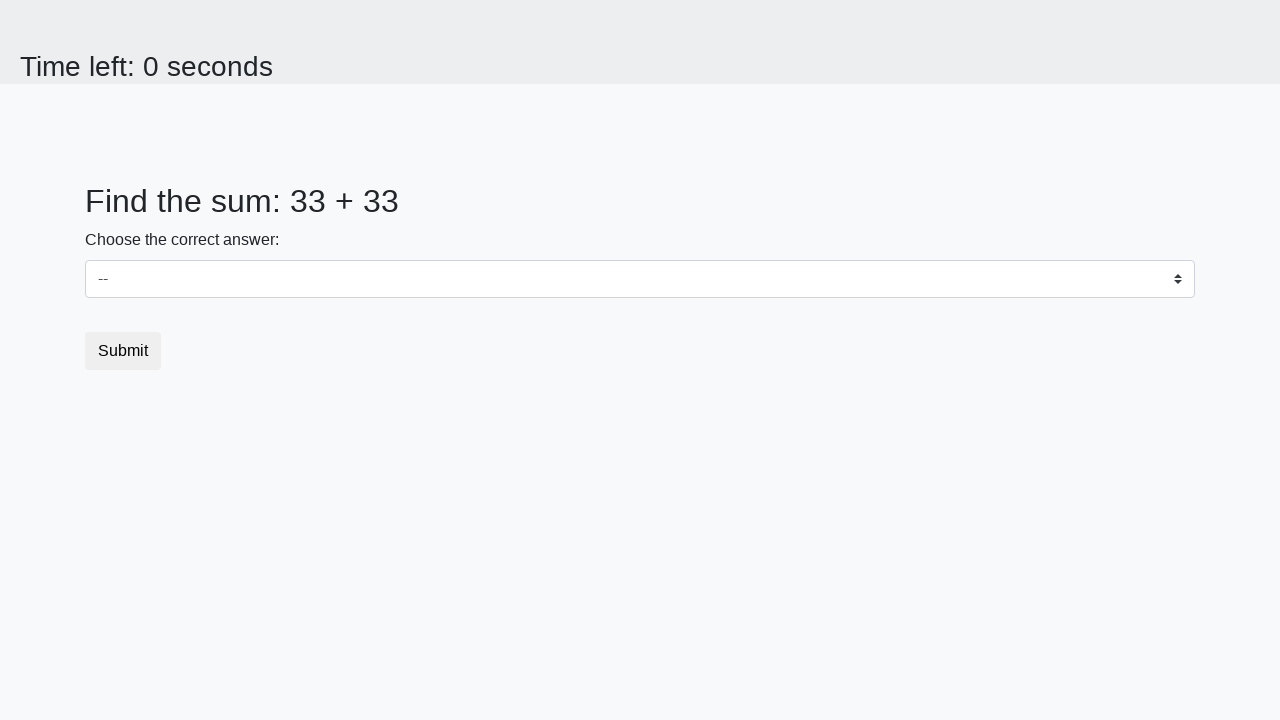

Selected sum (66) from dropdown menu on #dropdown
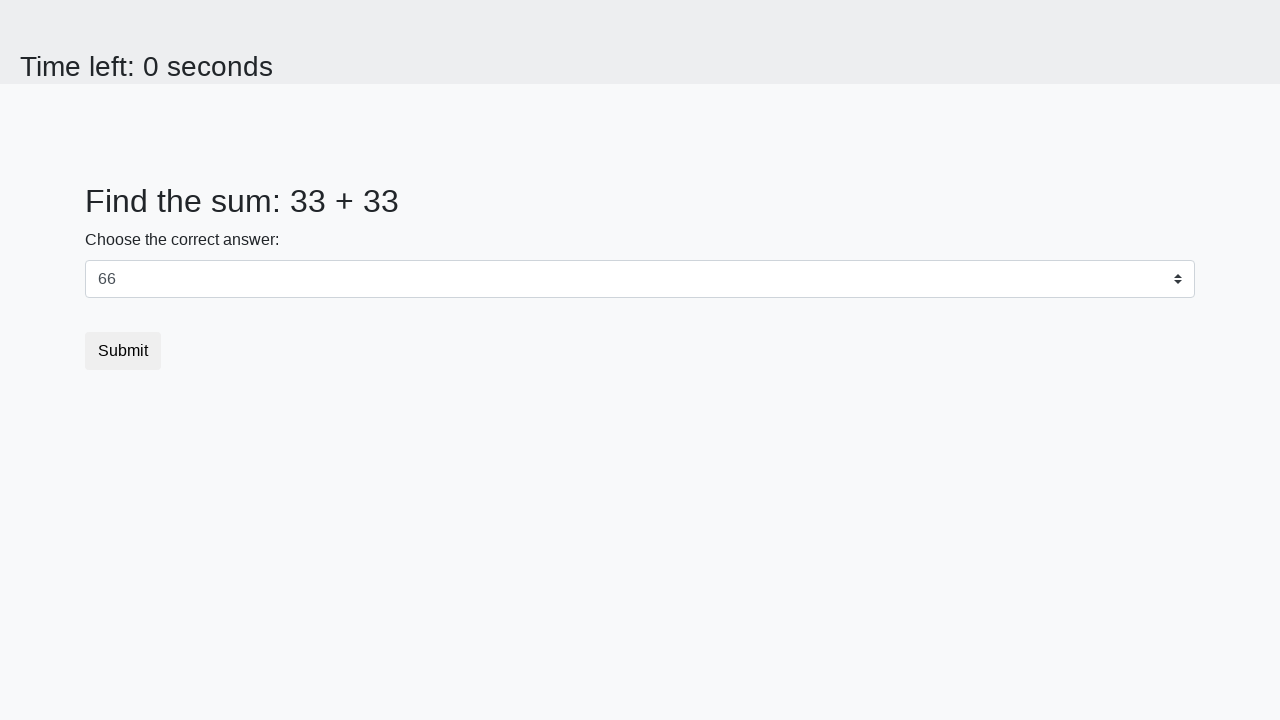

Clicked submit button to complete the task at (123, 351) on .btn
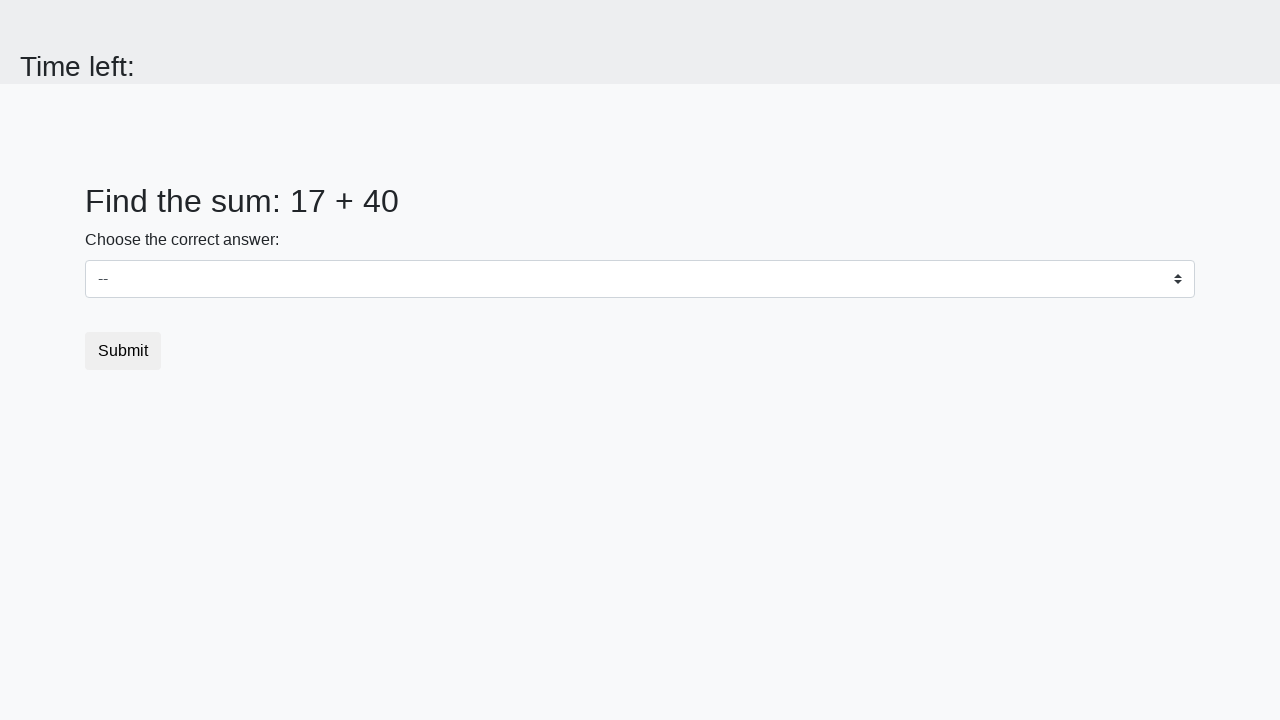

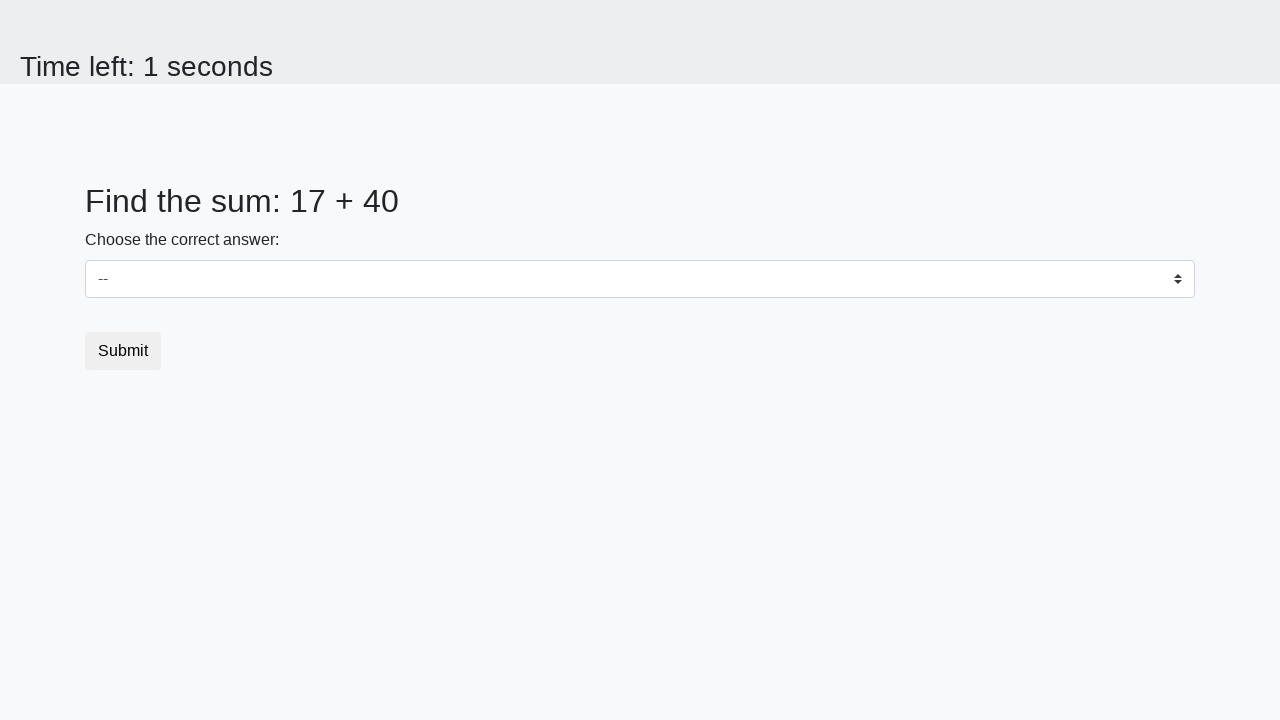